Navigates to Mero Lagani stock market website, accesses Live Trading section, selects a company (ADBL), and checks its price history by filtering with a specific date.

Starting URL: https://merolagani.com/

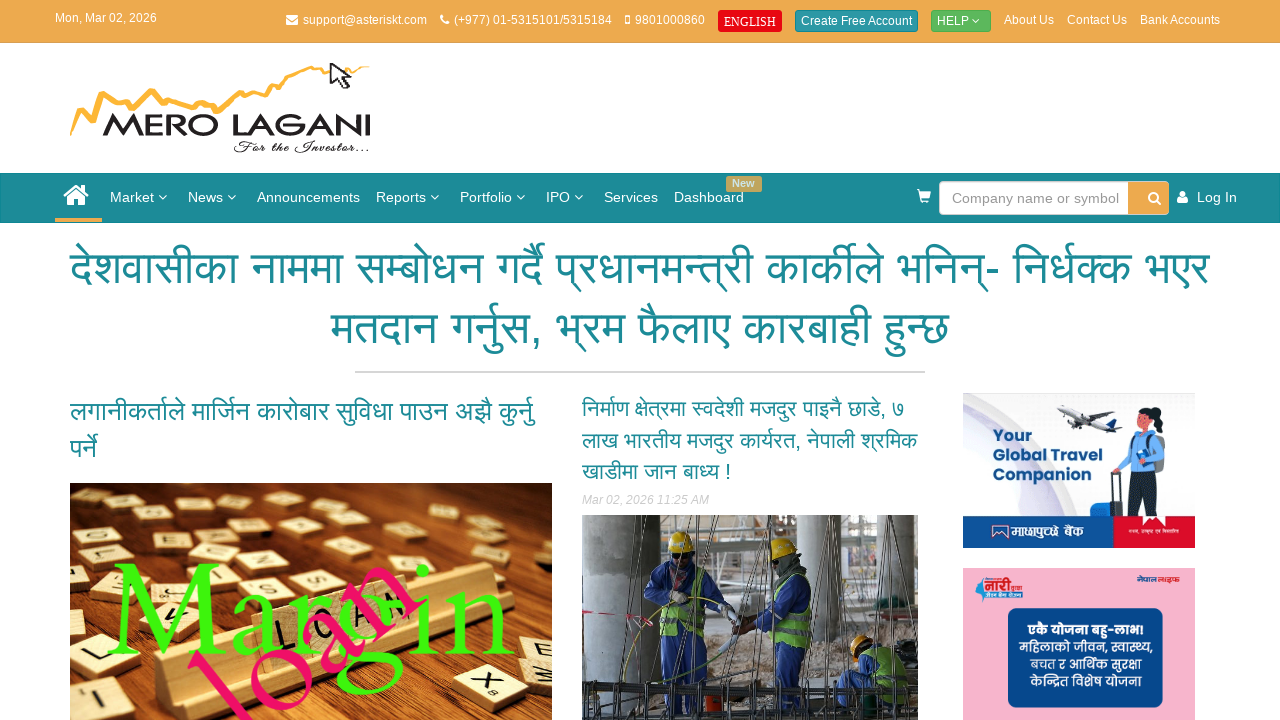

Clicked on Market menu at (141, 198) on xpath=//a[normalize-space()='Market']
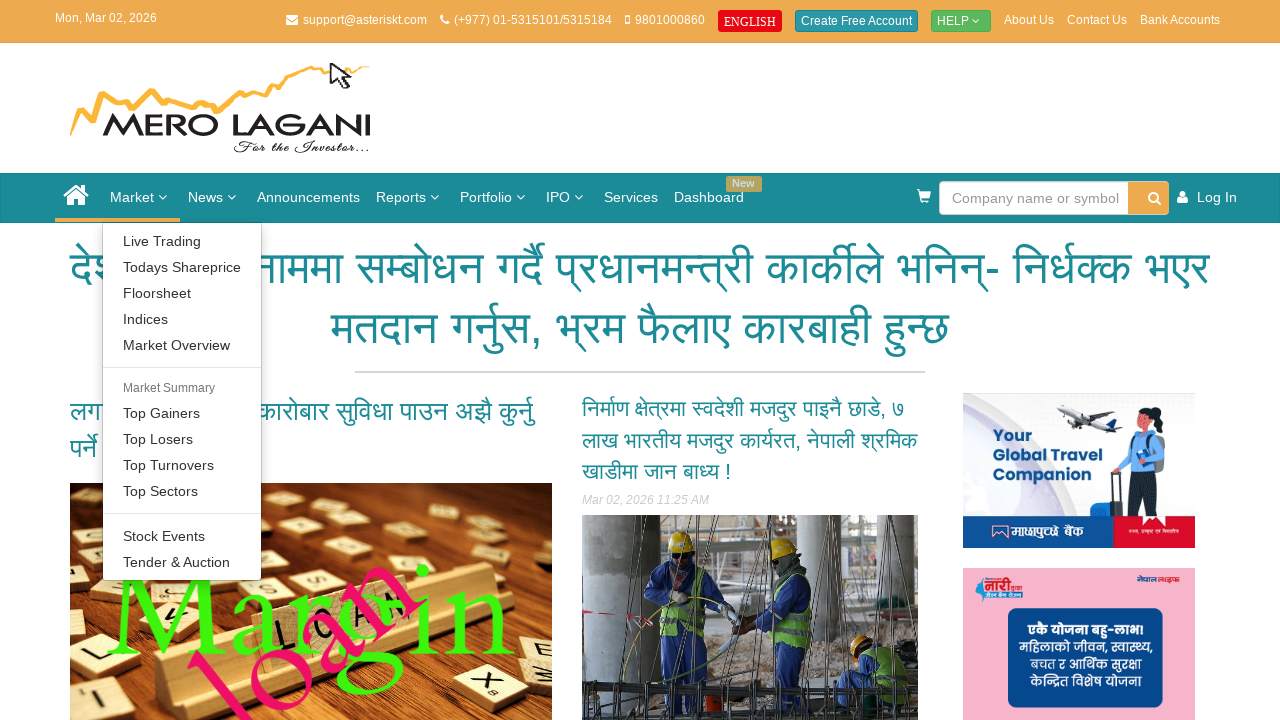

Waited for navigation
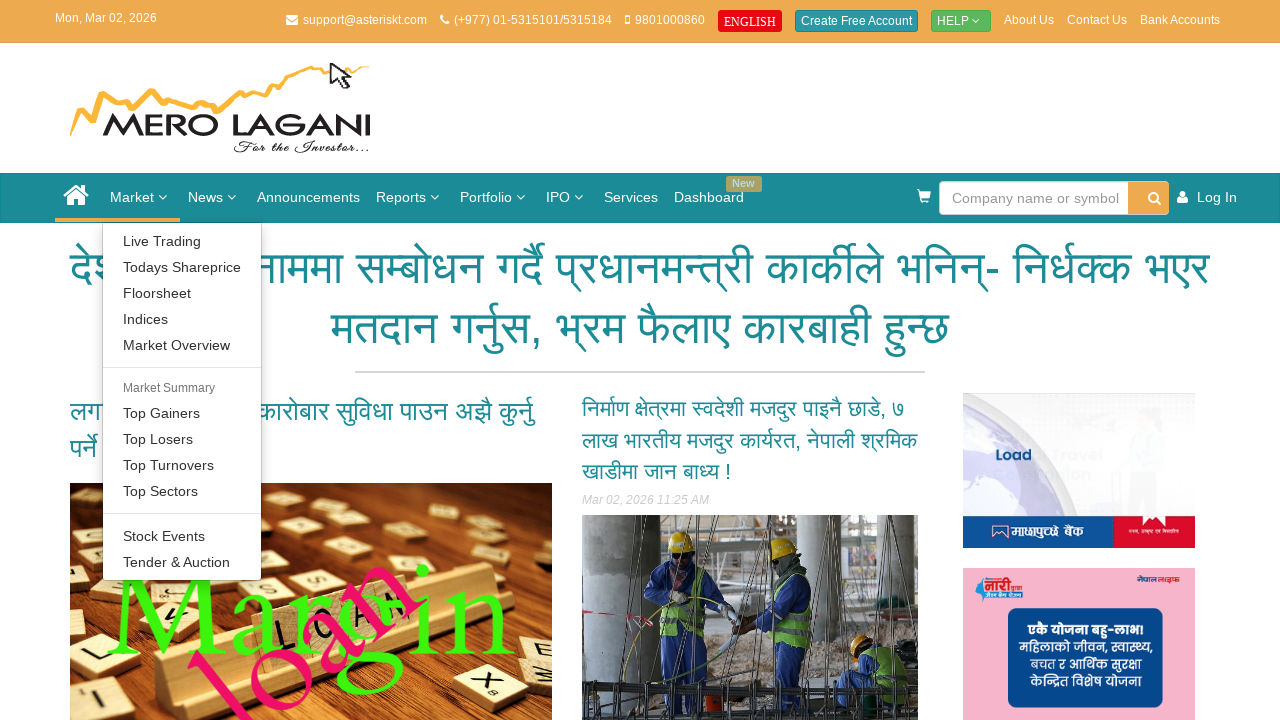

Clicked on Live Trading section at (182, 241) on xpath=//a[normalize-space()='Live Trading']
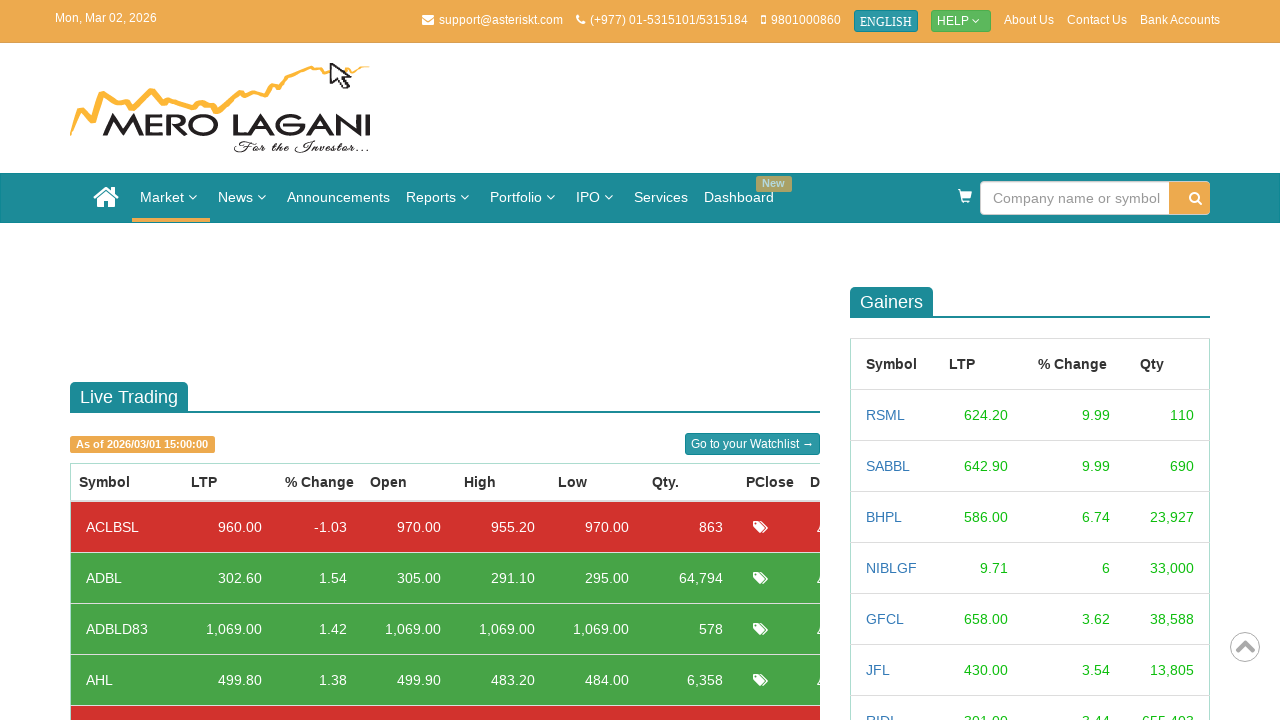

Waited for Live Trading page to load
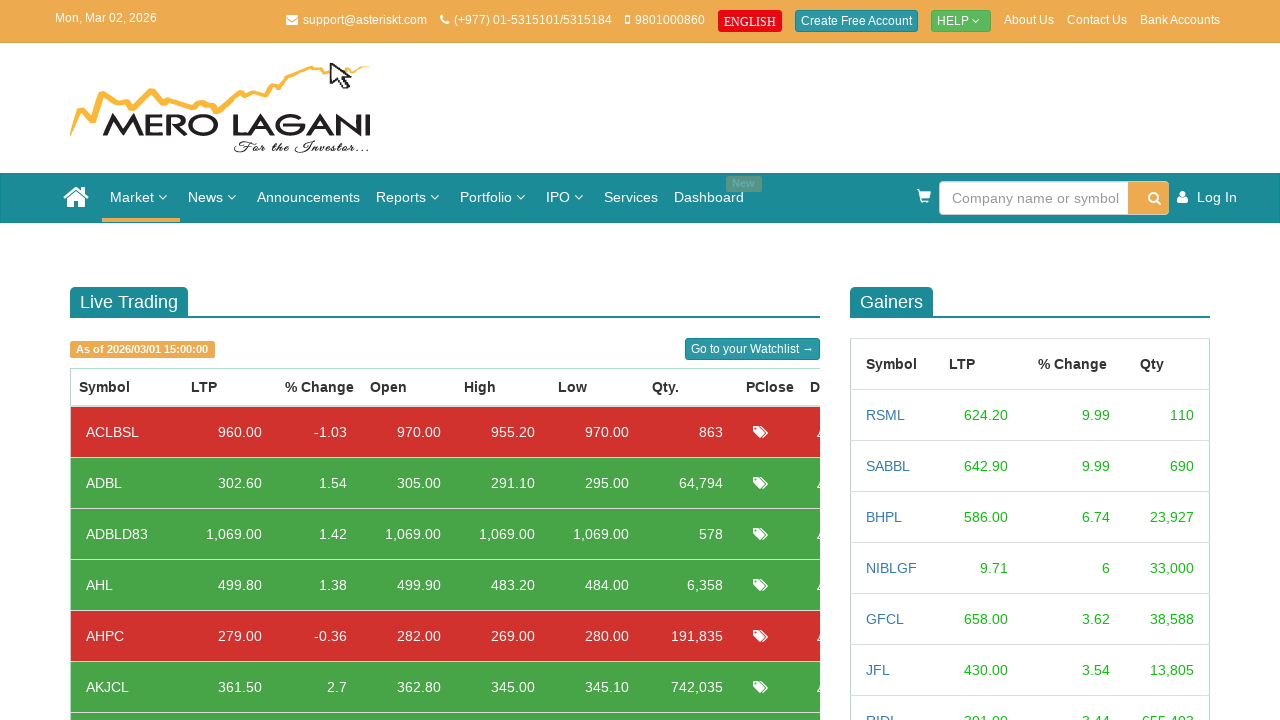

Scrolled down to see company list
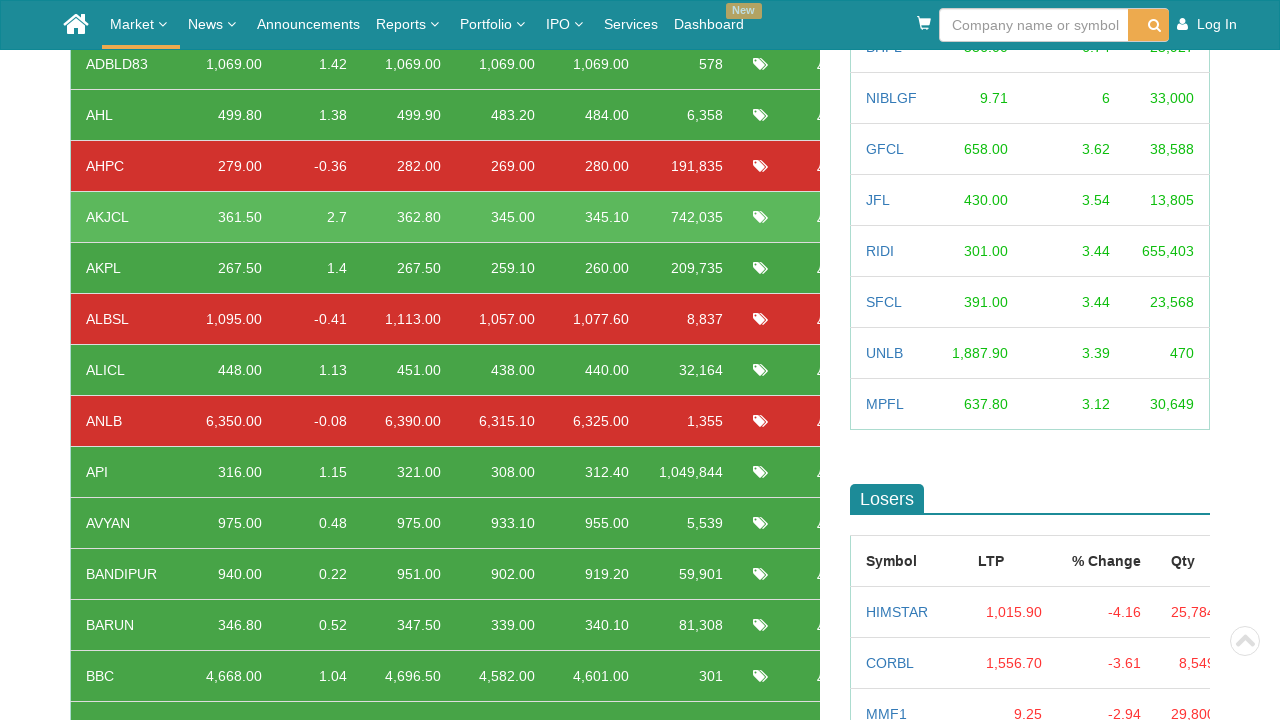

Clicked on ADBL company link at (104, 360) on xpath=//a[normalize-space()='ADBL']
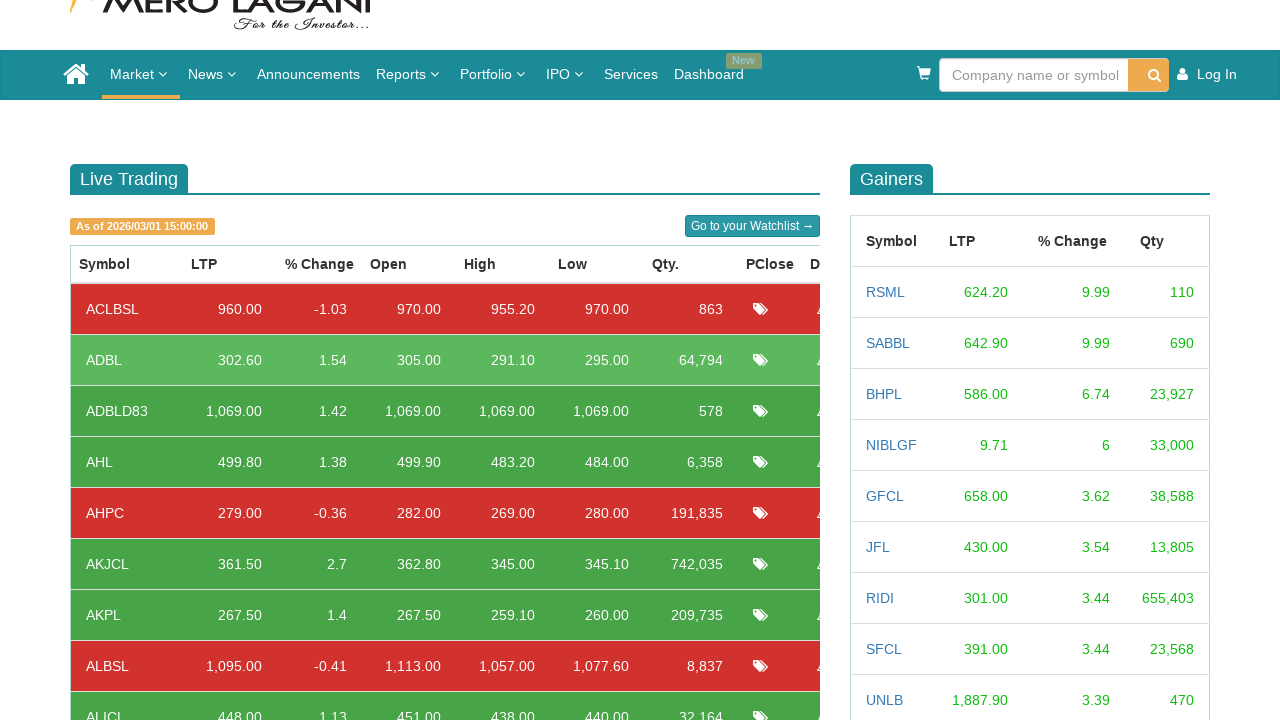

Waited for new tab to open
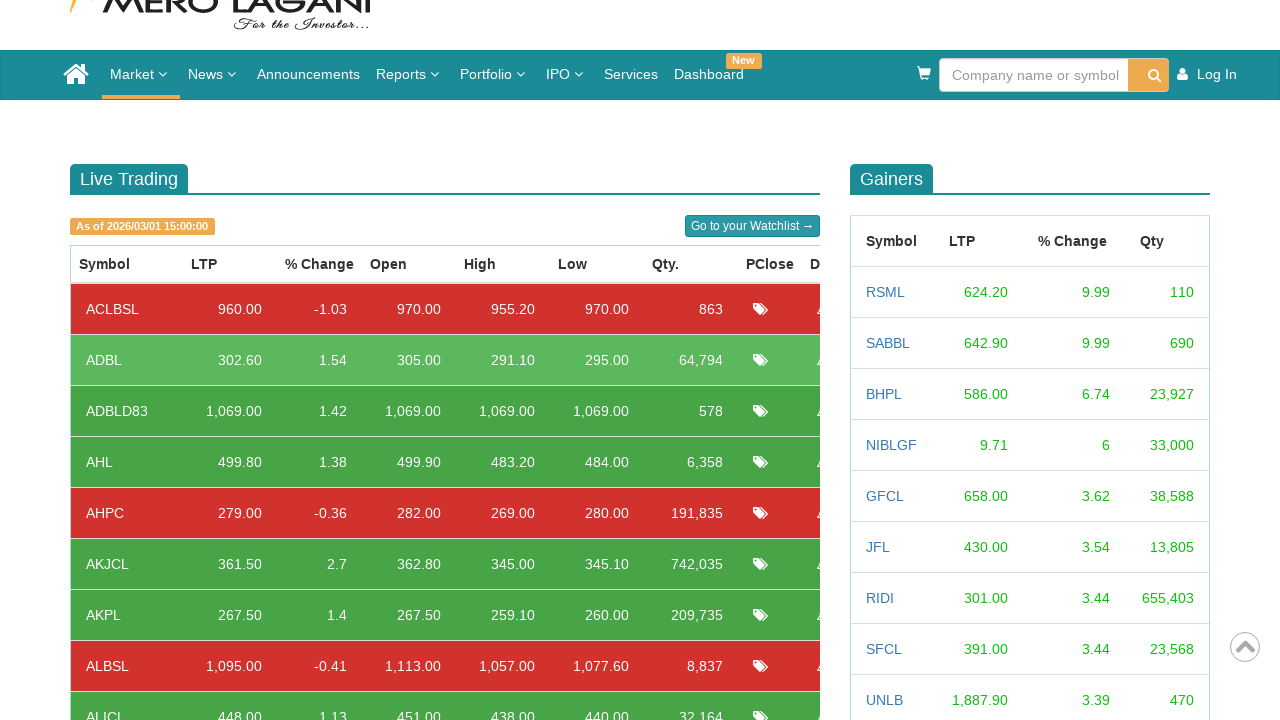

Switched to newly opened tab with ADBL company details
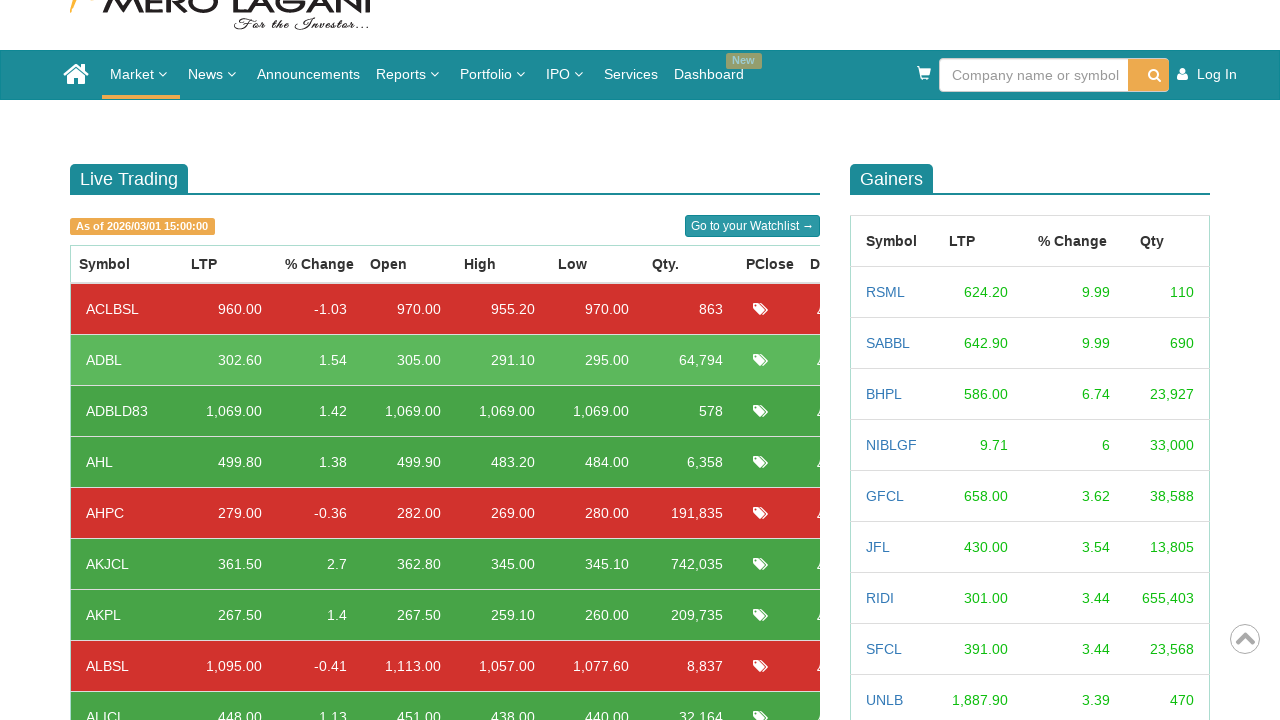

Scrolled down on ADBL company page
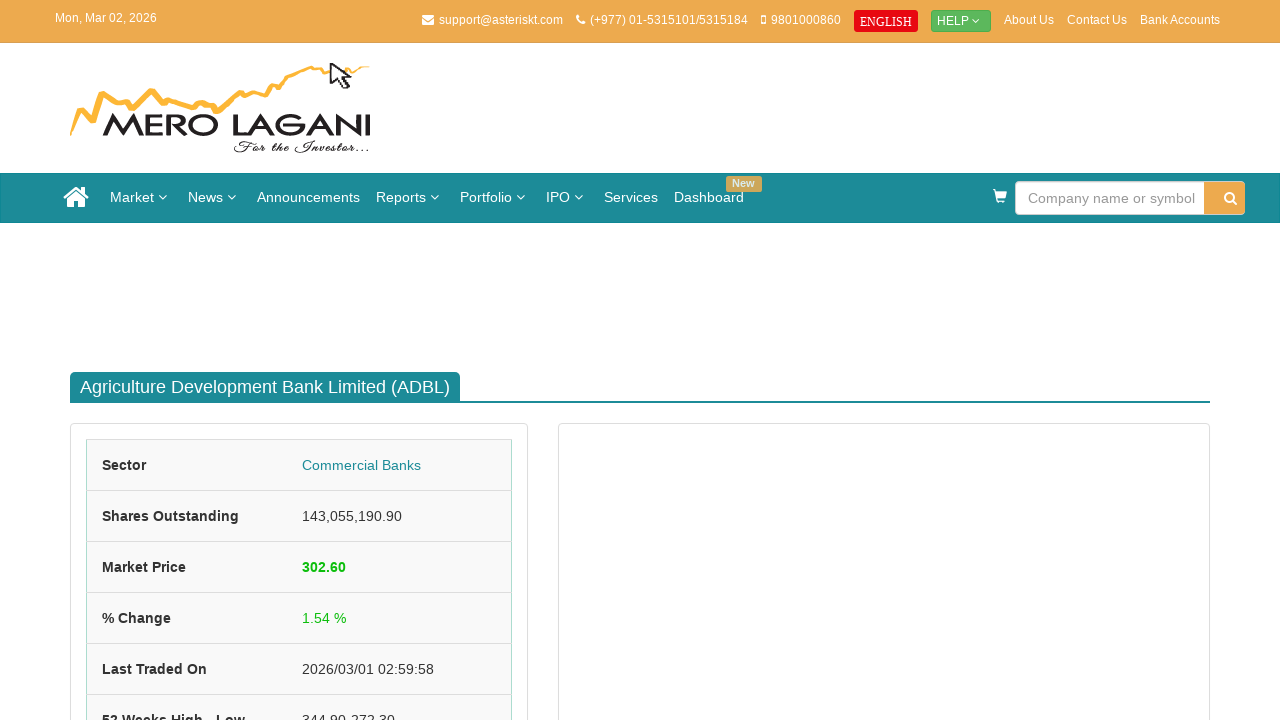

Clicked on Price History tab at (401, 360) on #ctl00_ContentPlaceHolder1_CompanyDetail1_lnkHistoryTab
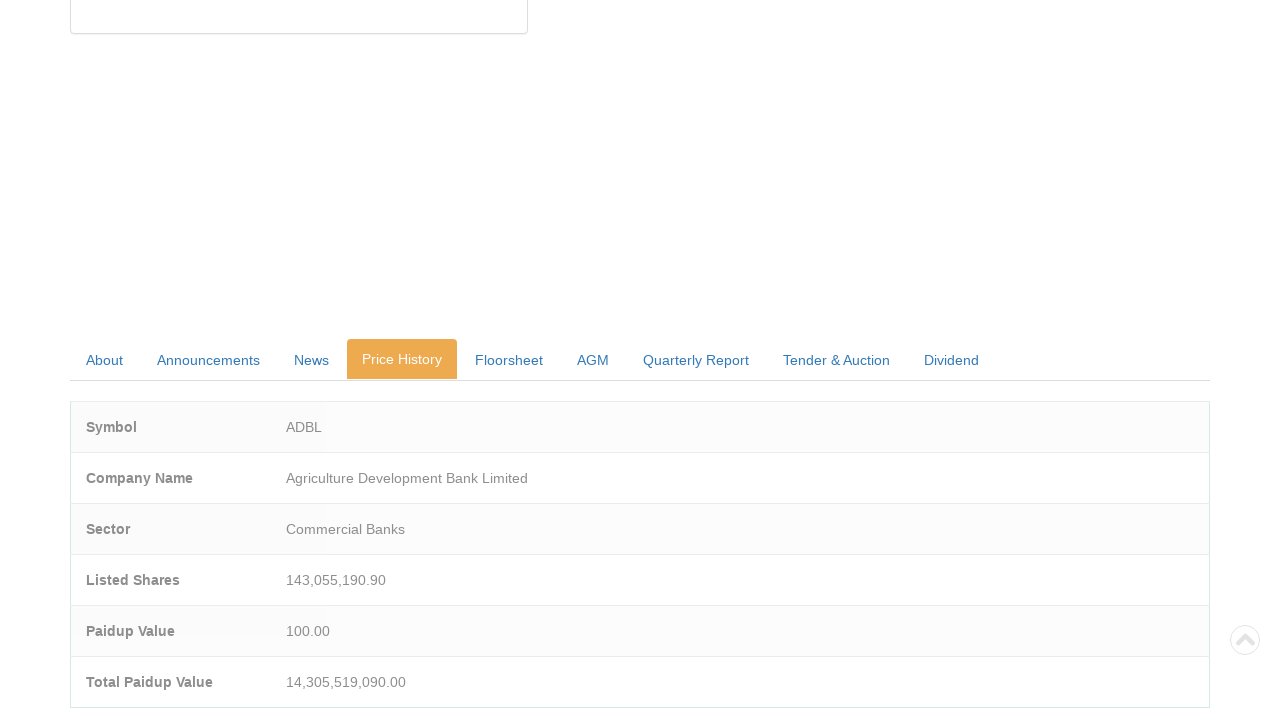

Waited for Price History tab content to load
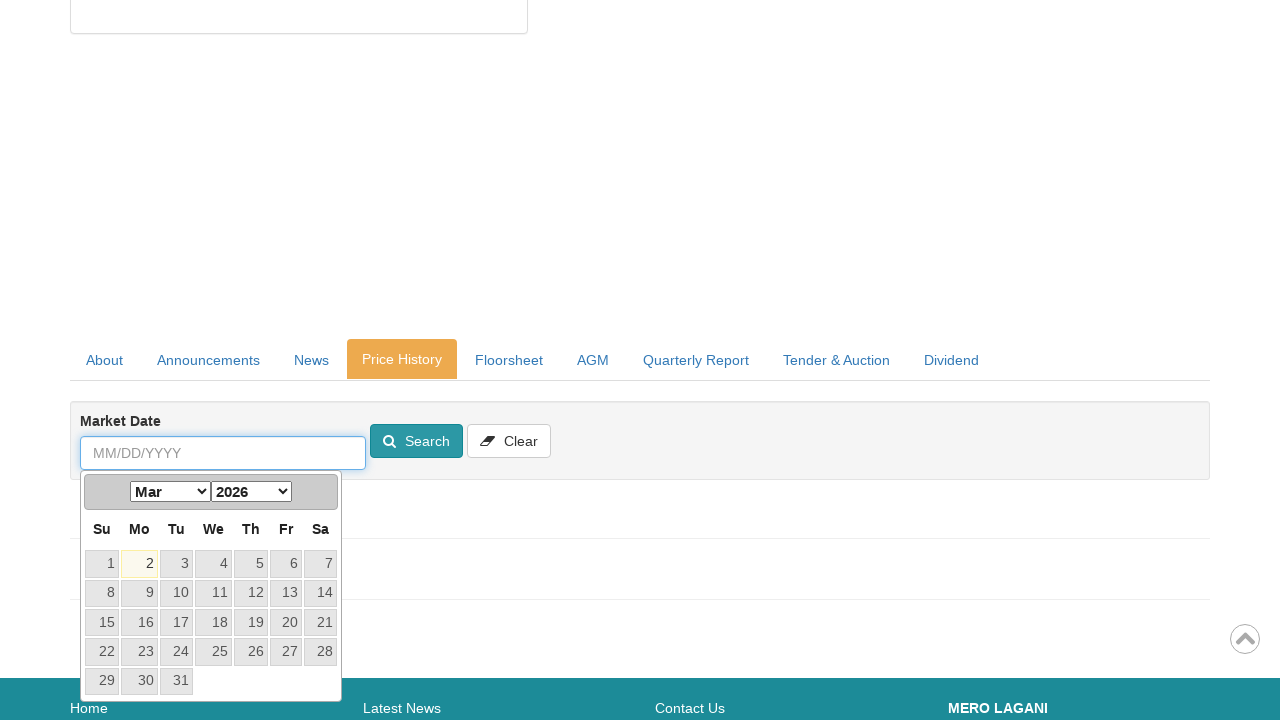

Filled in date filter with 02/13/2023 on #ctl00_ContentPlaceHolder1_CompanyDetail1_txtMarketDatePriceFilter
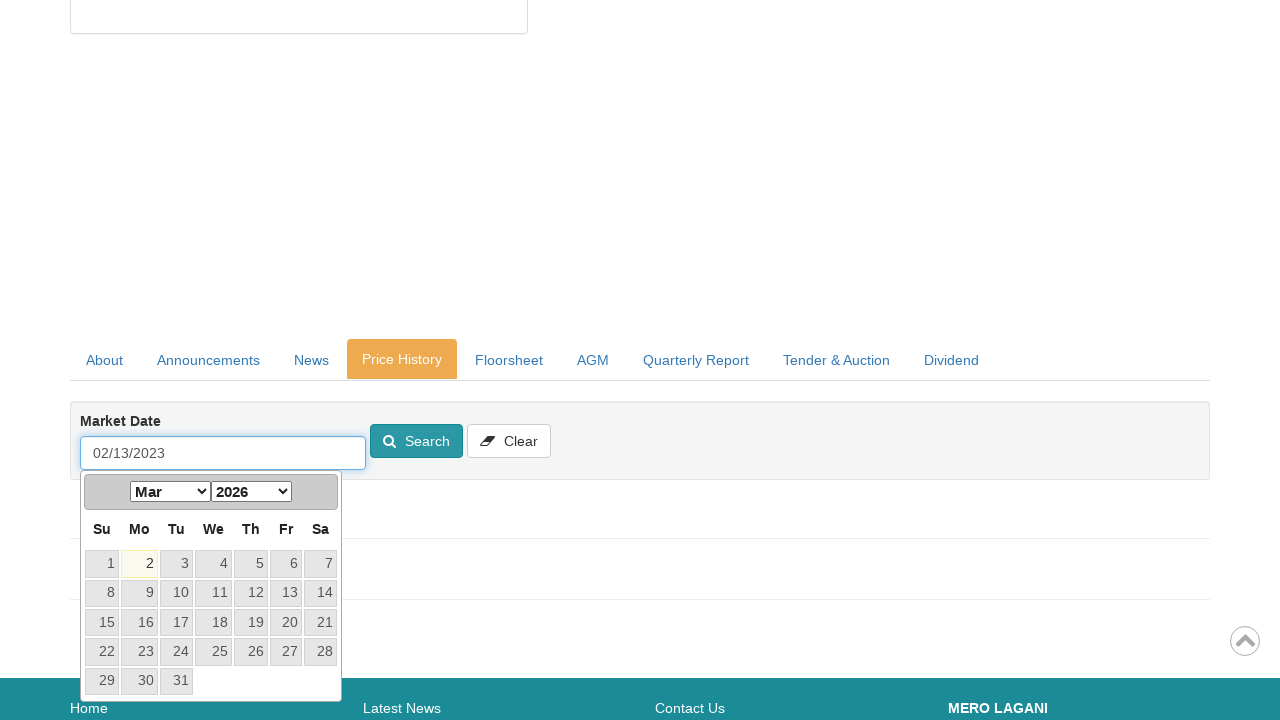

Clicked search button to filter price history at (416, 441) on #ctl00_ContentPlaceHolder1_CompanyDetail1_lbtnSearchPriceHistory
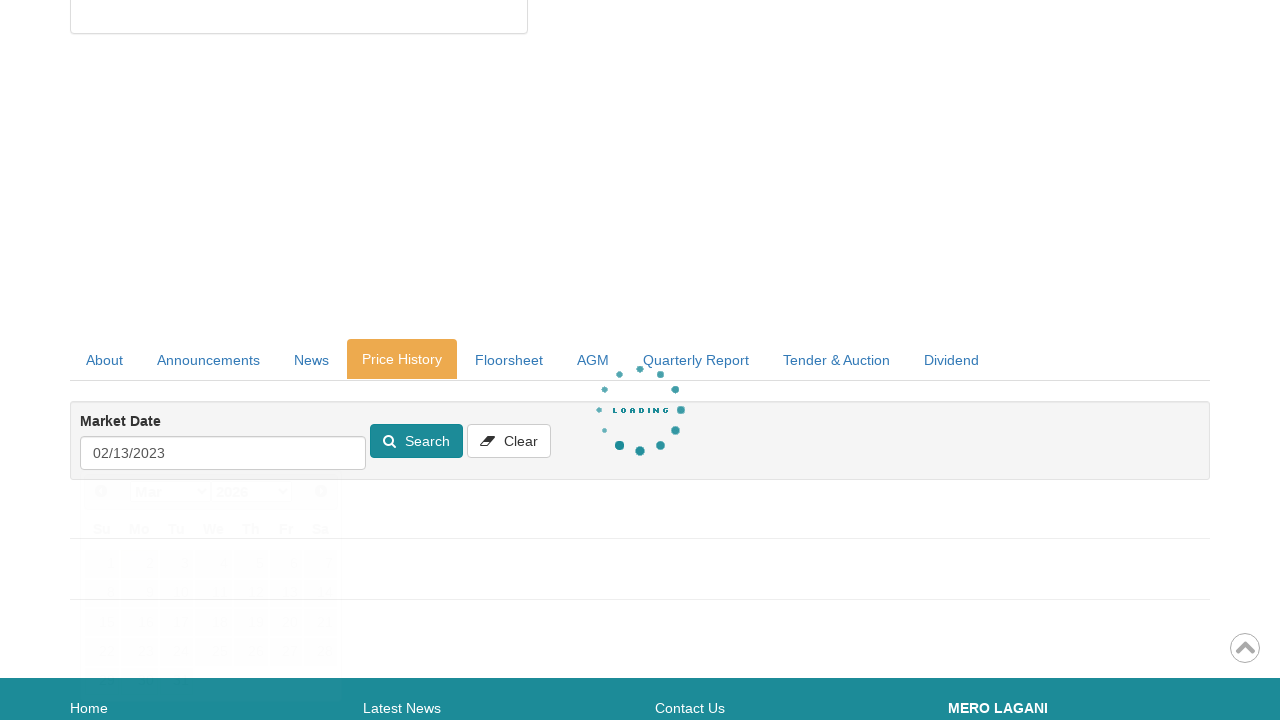

Scrolled down to see filtered price history results
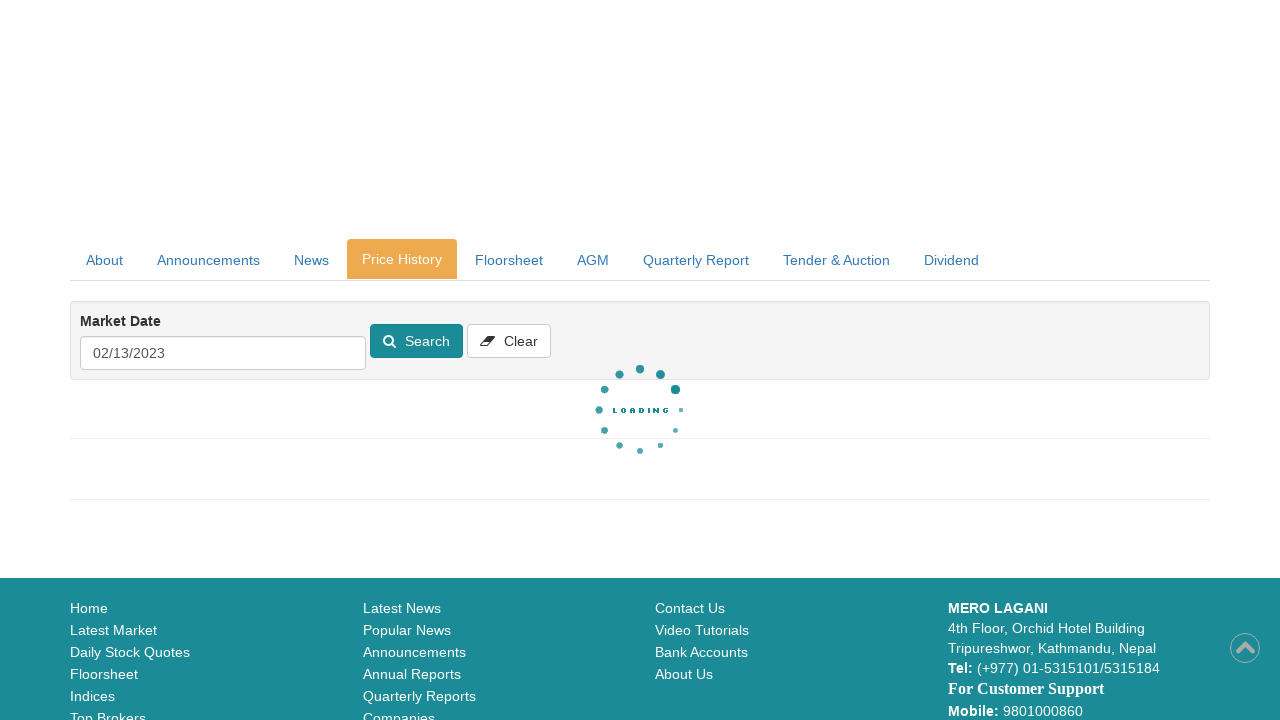

Waited for price history results to load
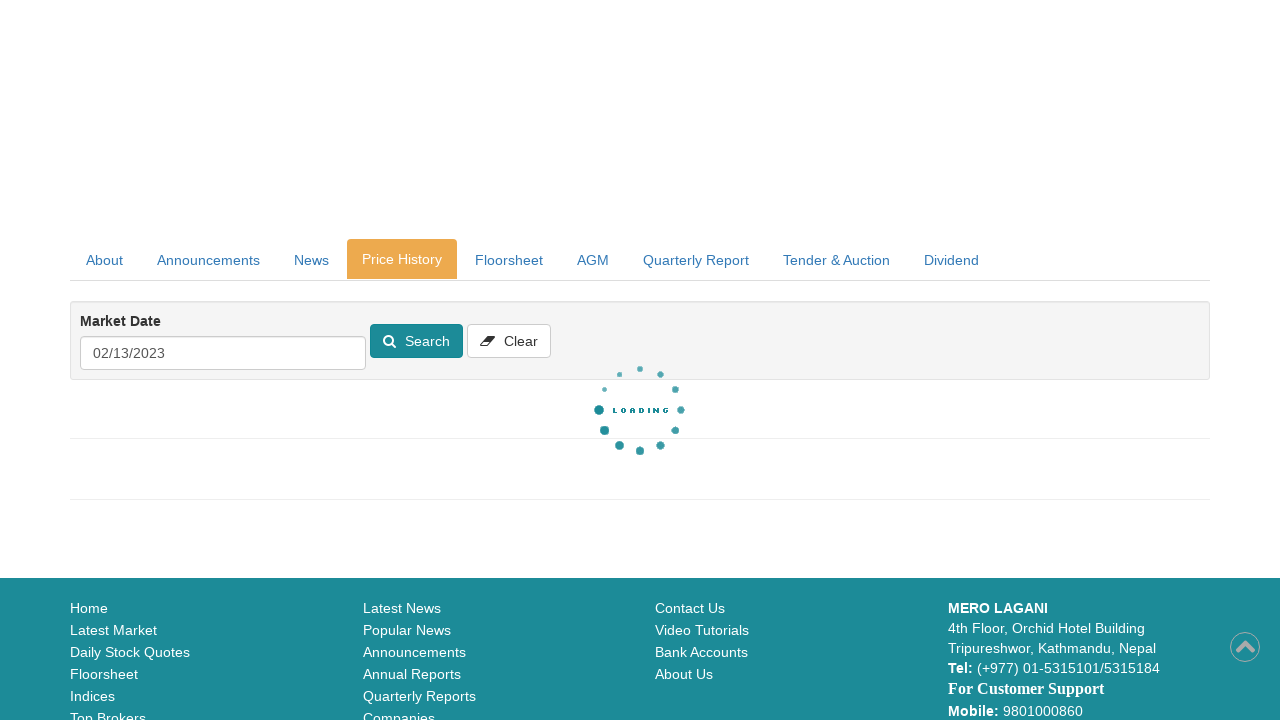

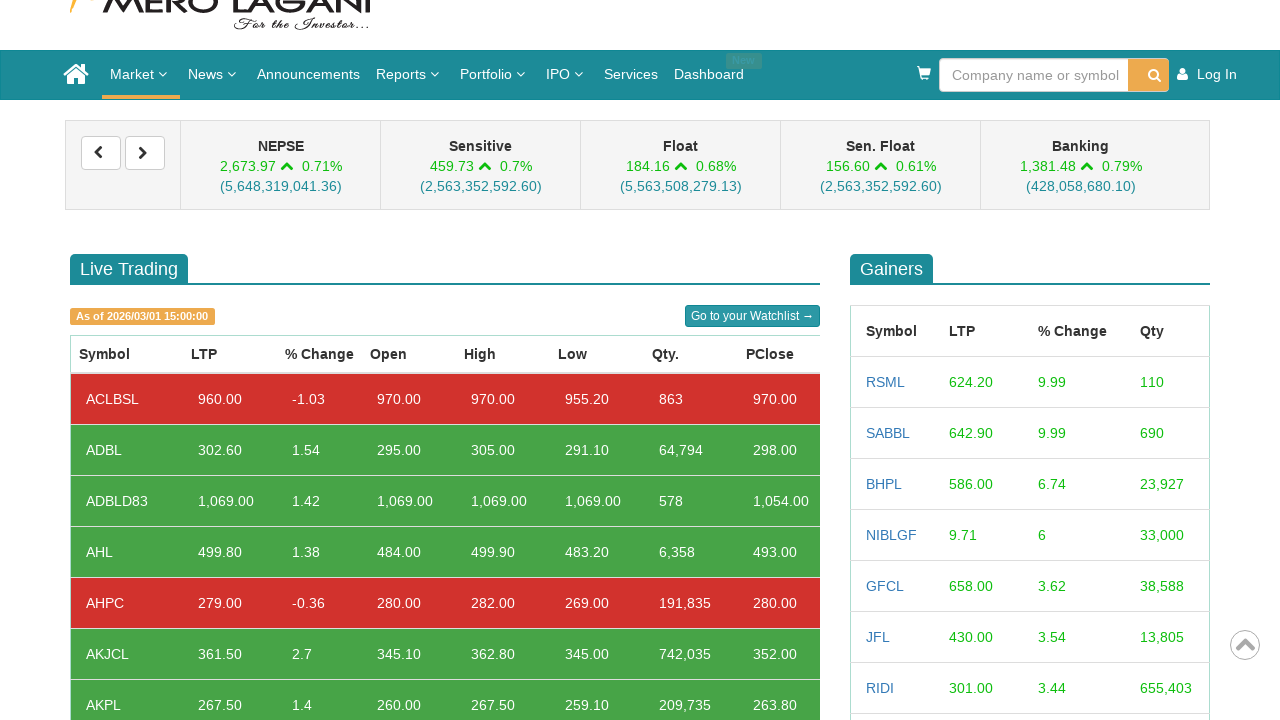